Tests that the text input field is cleared after adding a todo item

Starting URL: https://demo.playwright.dev/todomvc

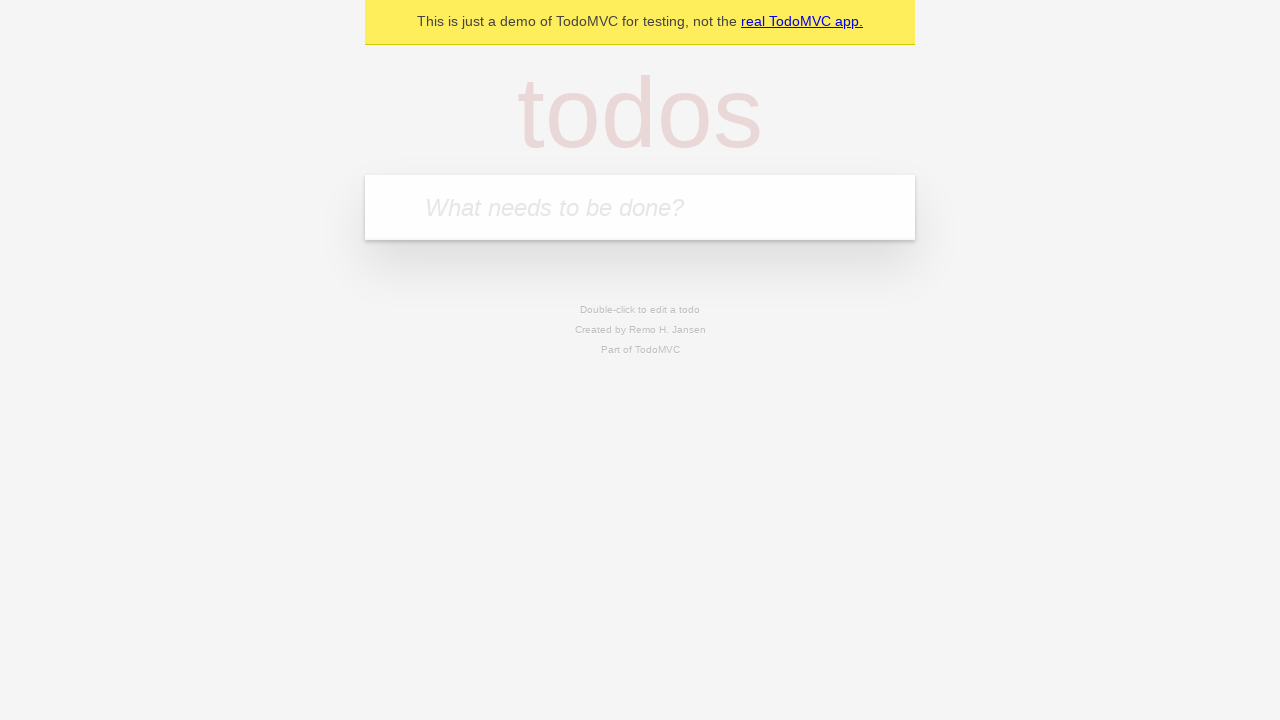

Located the todo input field
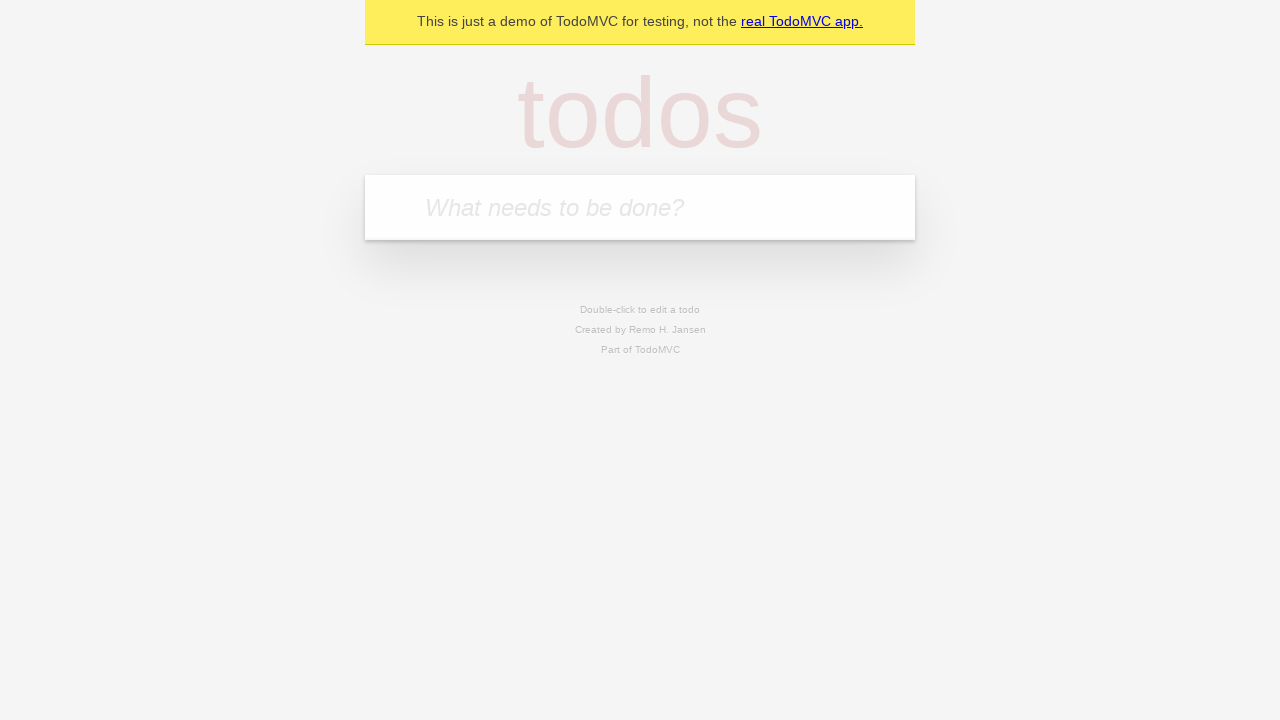

Filled input field with 'buy some cheese' on internal:attr=[placeholder="What needs to be done?"i]
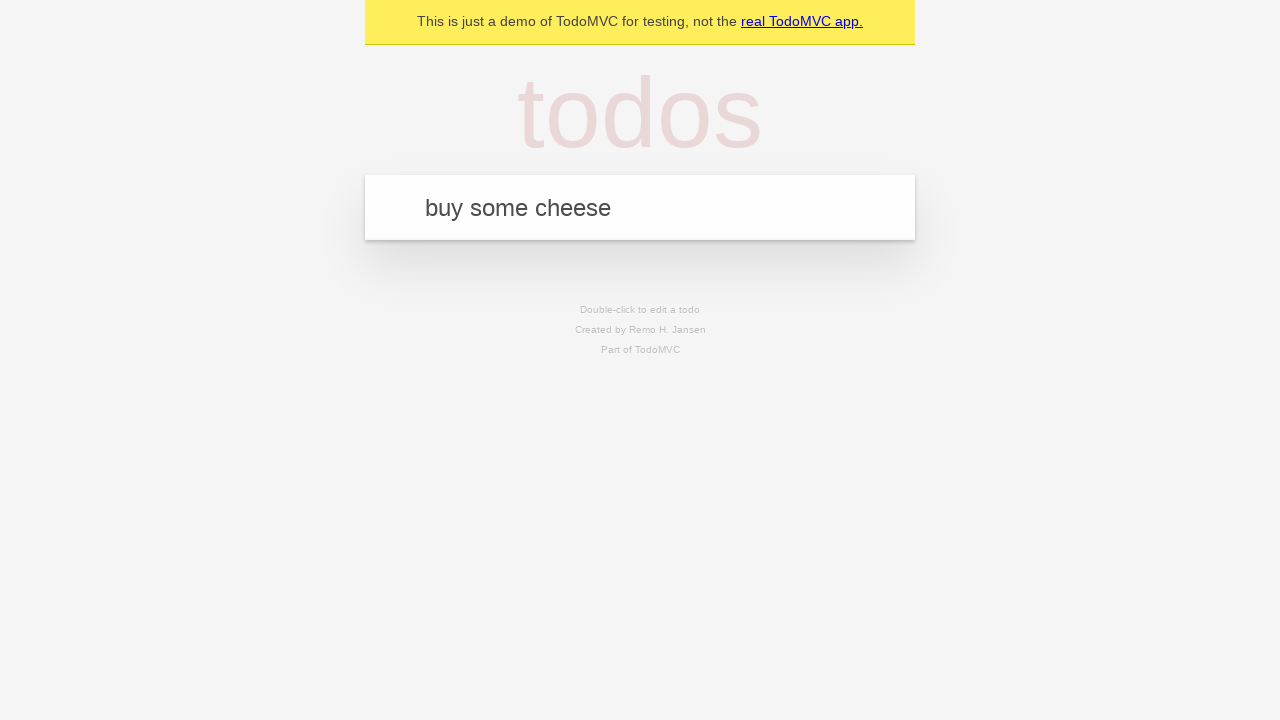

Pressed Enter to add todo item on internal:attr=[placeholder="What needs to be done?"i]
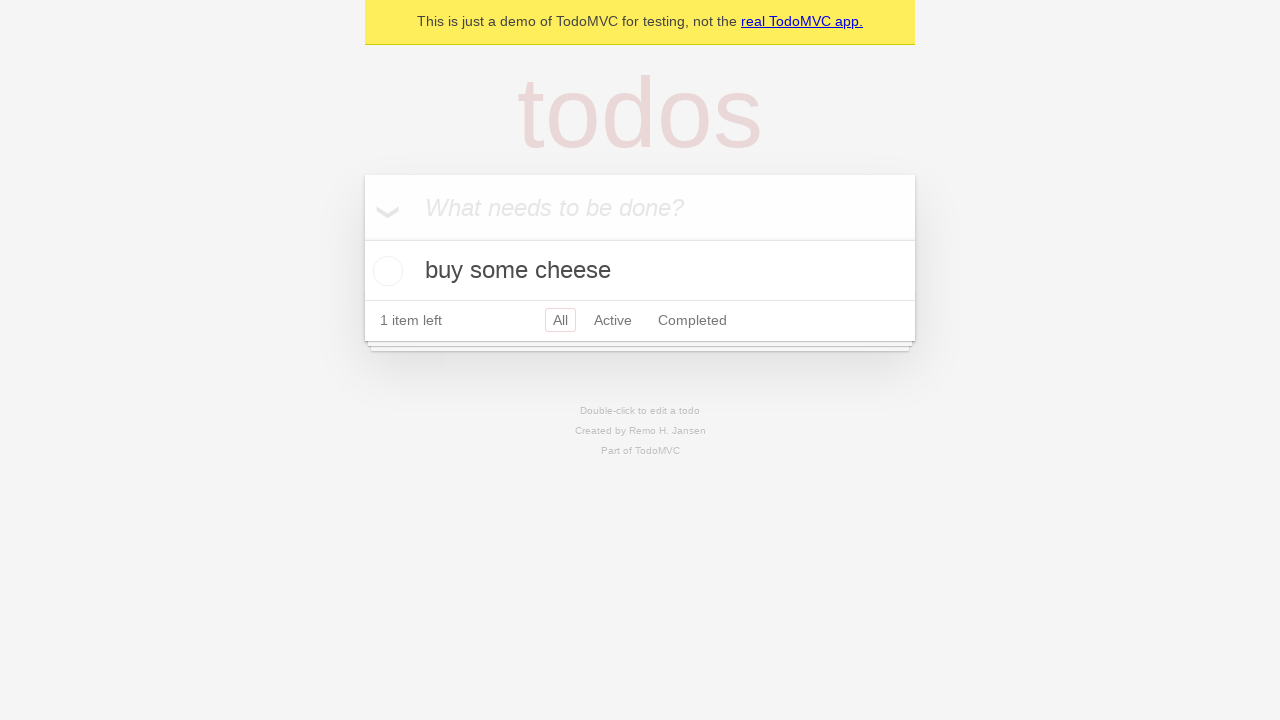

Todo item appeared in the list
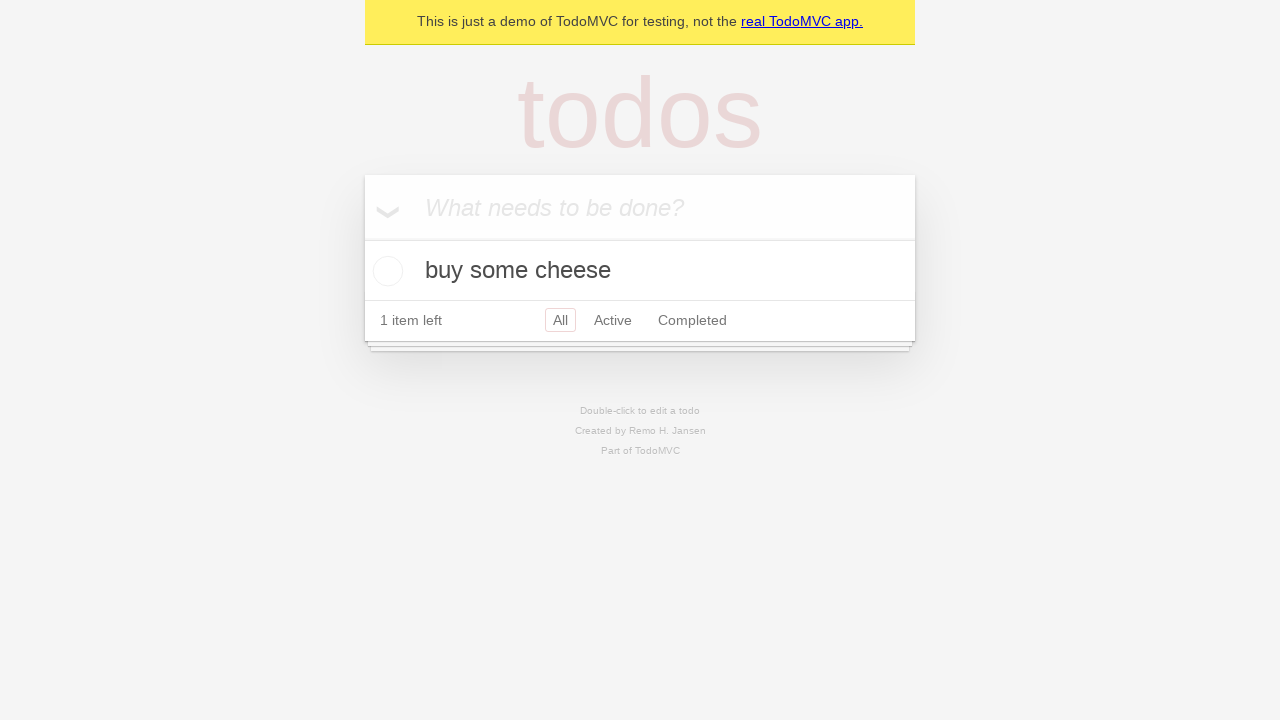

Verified that the text input field was cleared after adding the item
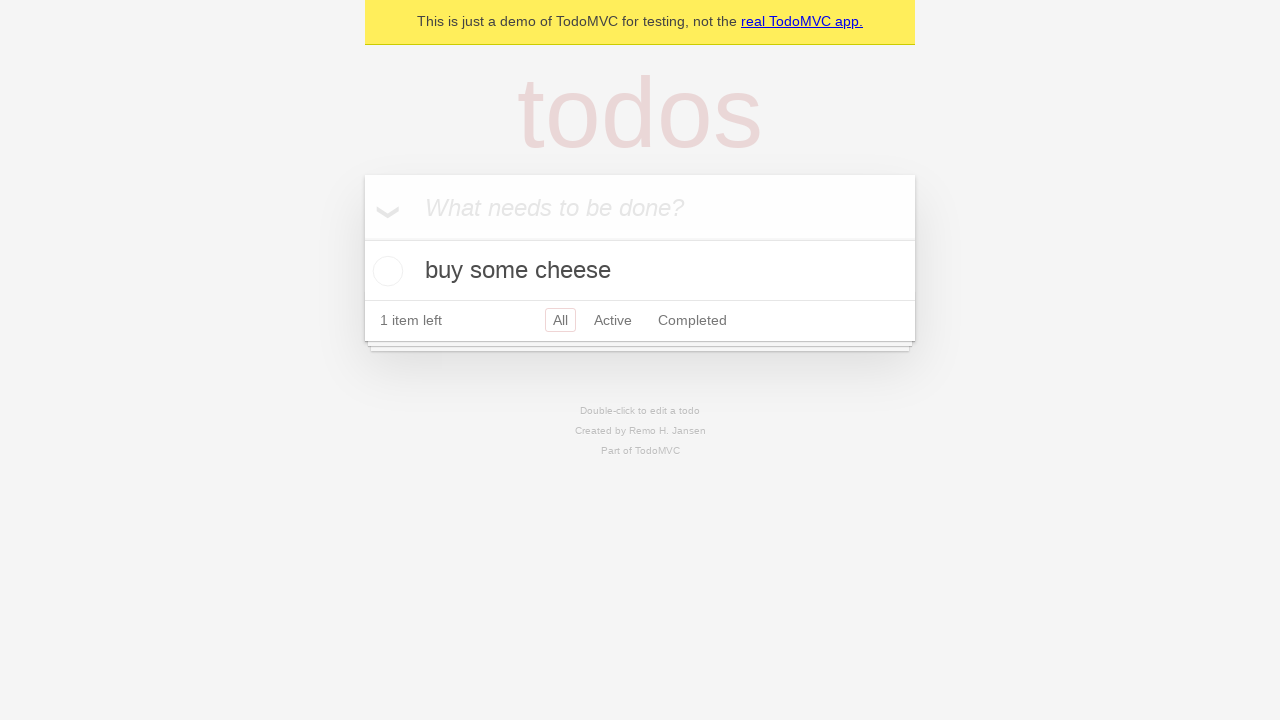

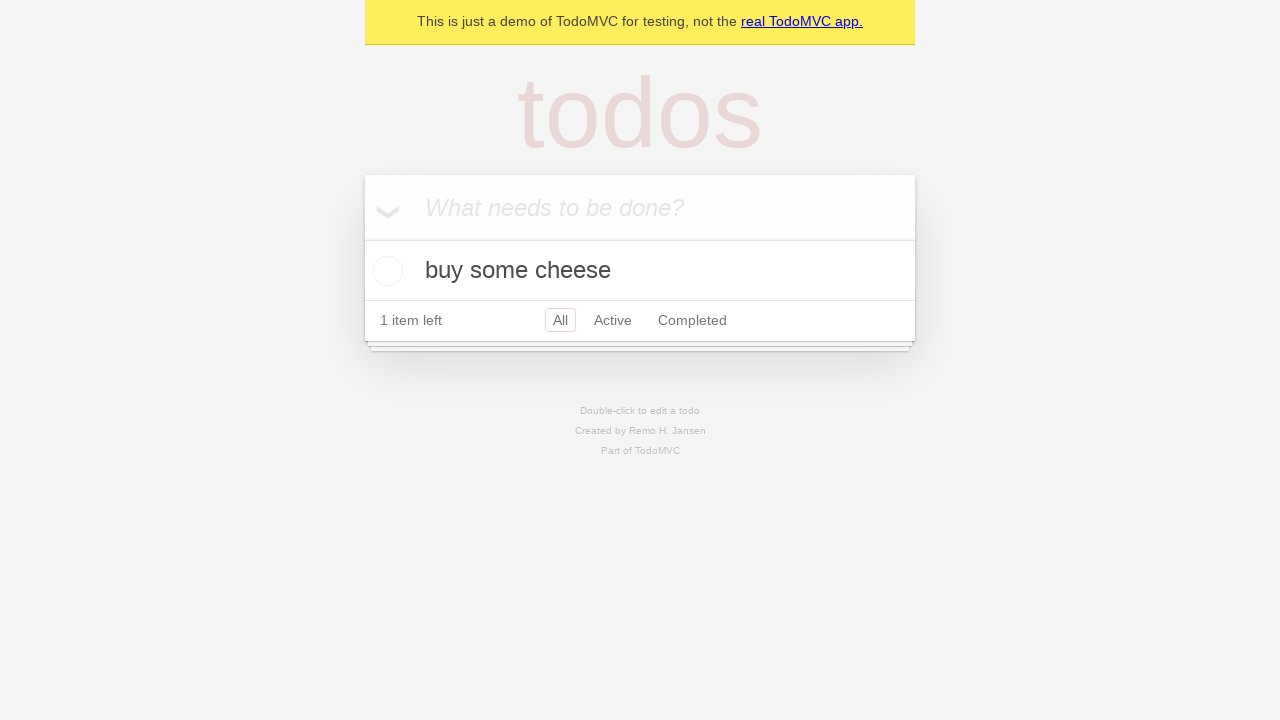